Navigates to the Playwright Python documentation website and clicks the "Get Started" link to navigate to the getting started page.

Starting URL: https://playwright.dev/python

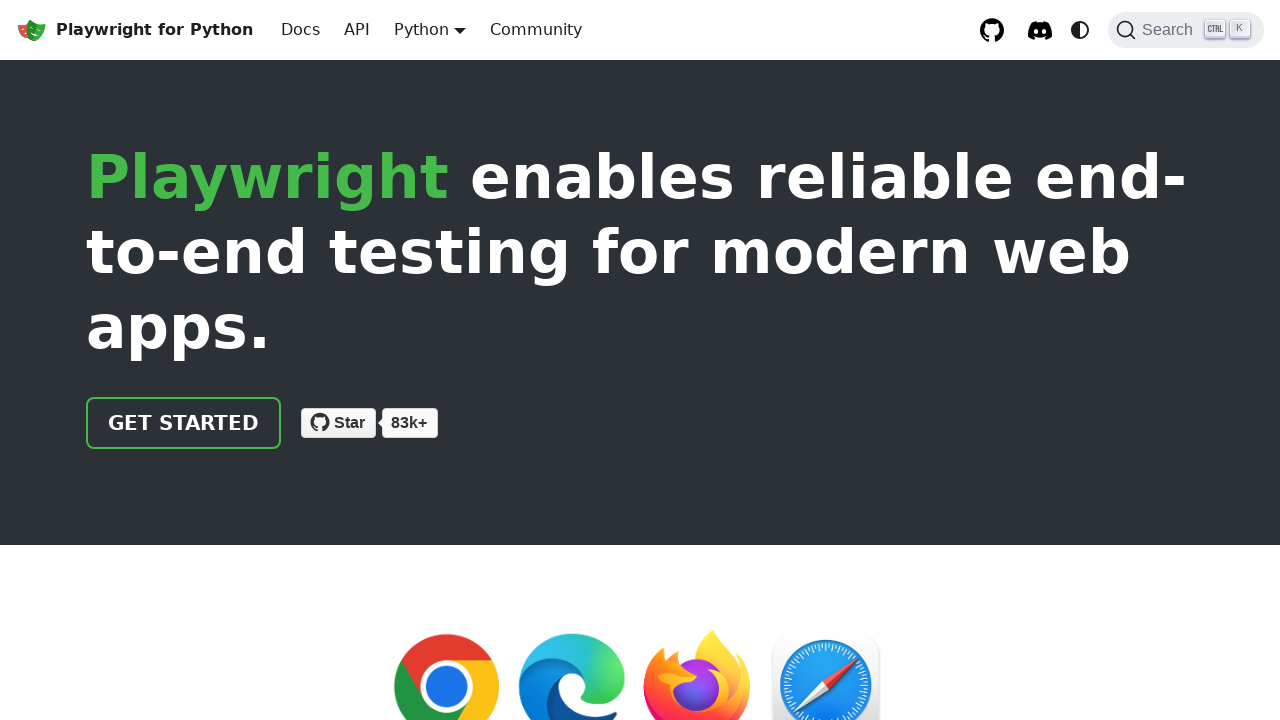

Located the 'GET STARTED' link on the Playwright Python documentation page
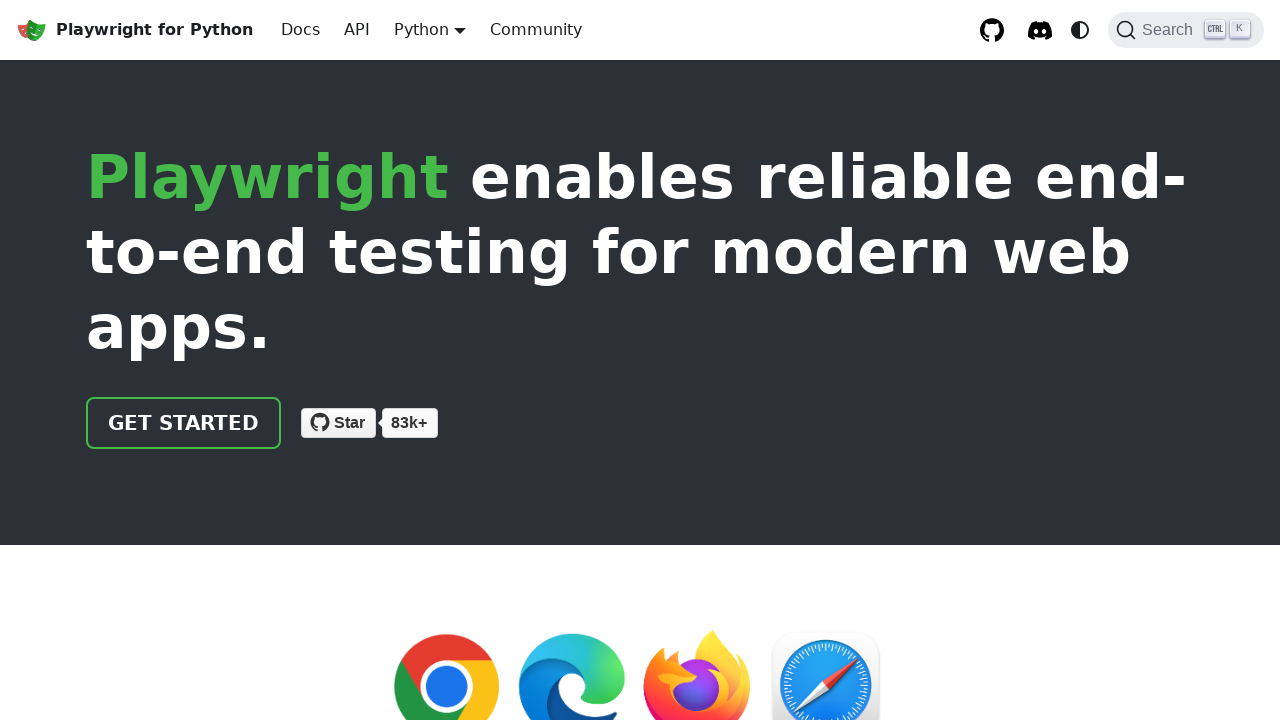

Clicked the 'GET STARTED' link to navigate to the getting started page at (184, 423) on internal:role=link[name="GET STARTED"i]
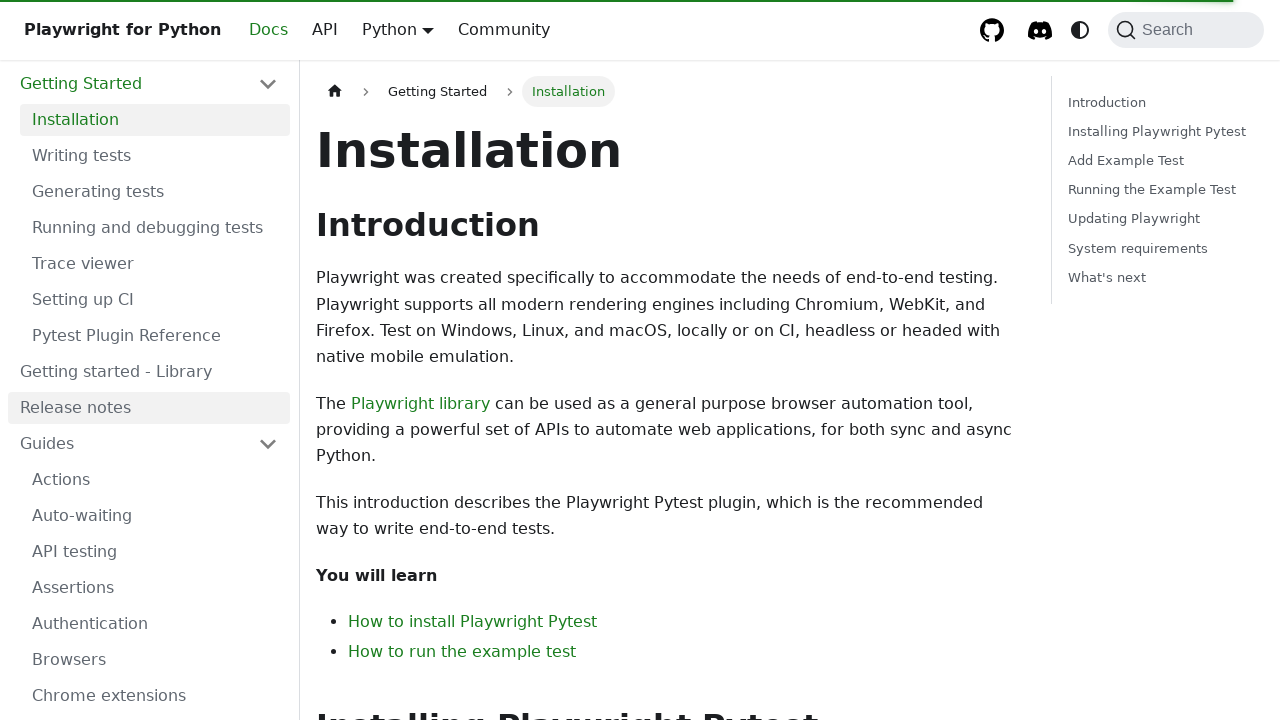

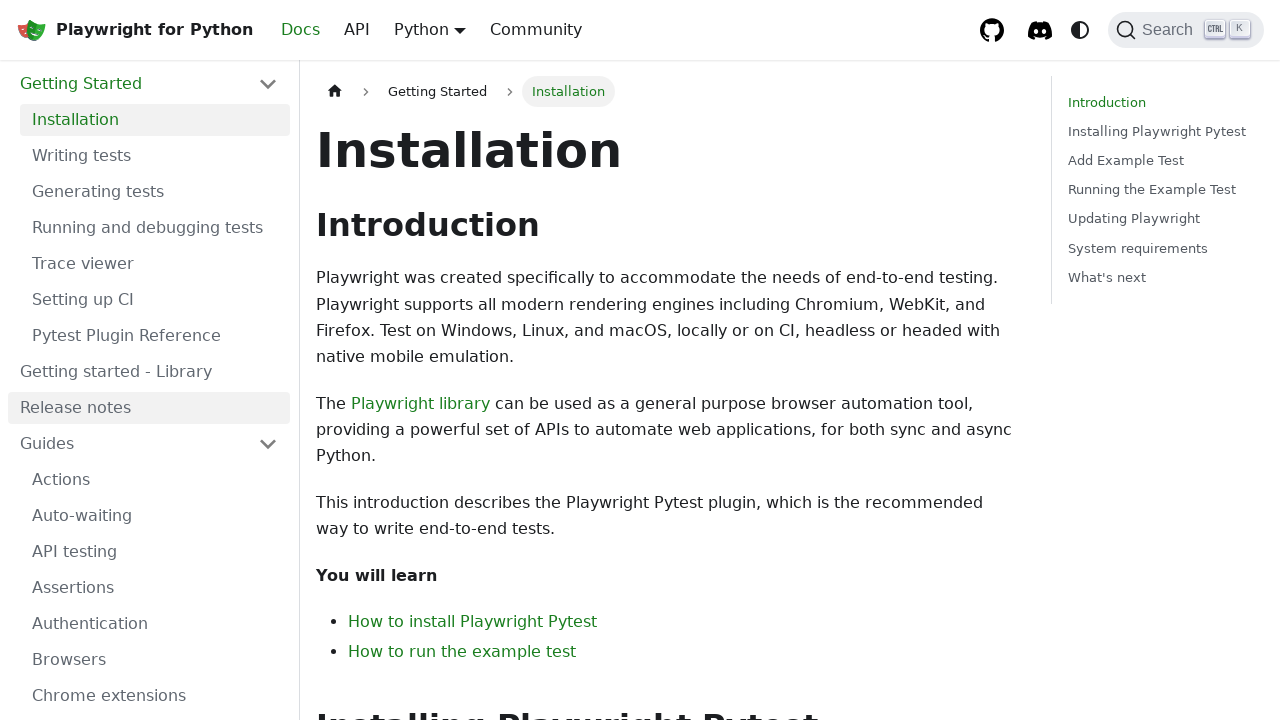